Tests radio button functionality in the contact us section by selecting the "Yes" radio button

Starting URL: https://cbarnc.github.io/Group3-repo-projects/

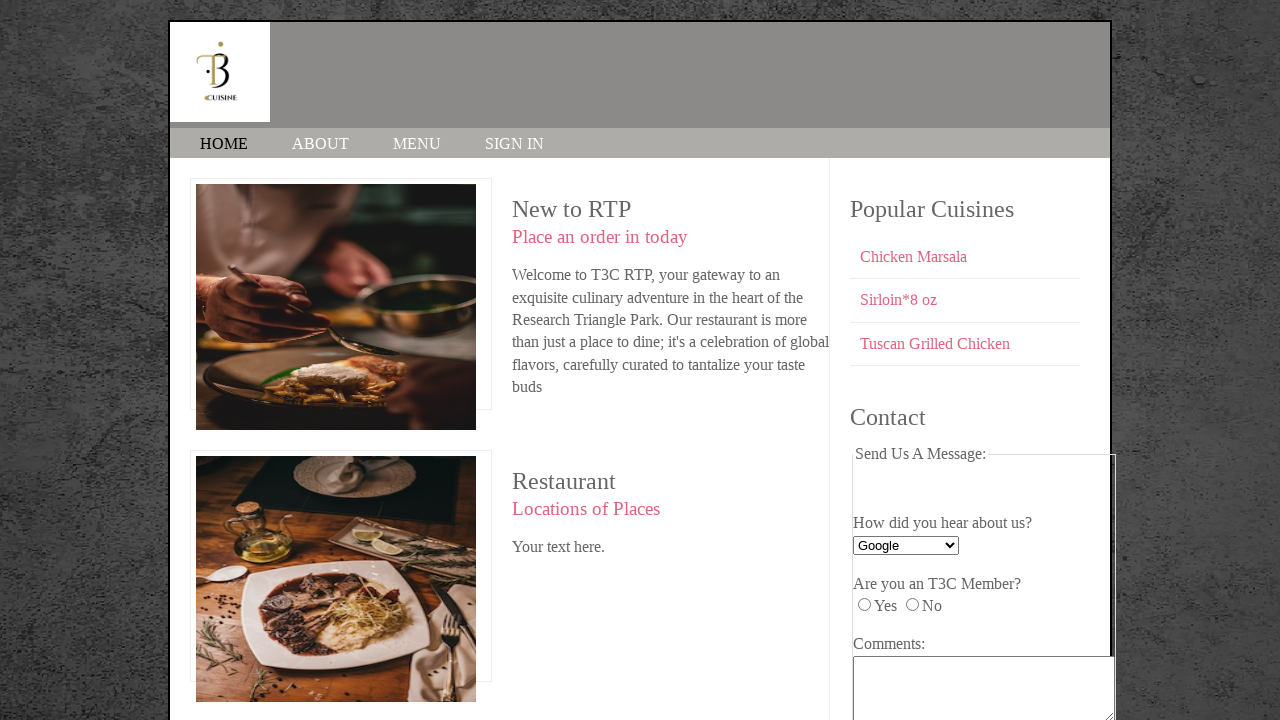

Clicked the 'Yes' radio button in the contact us section at (864, 605) on input[name='T3C_member'][value='yes']
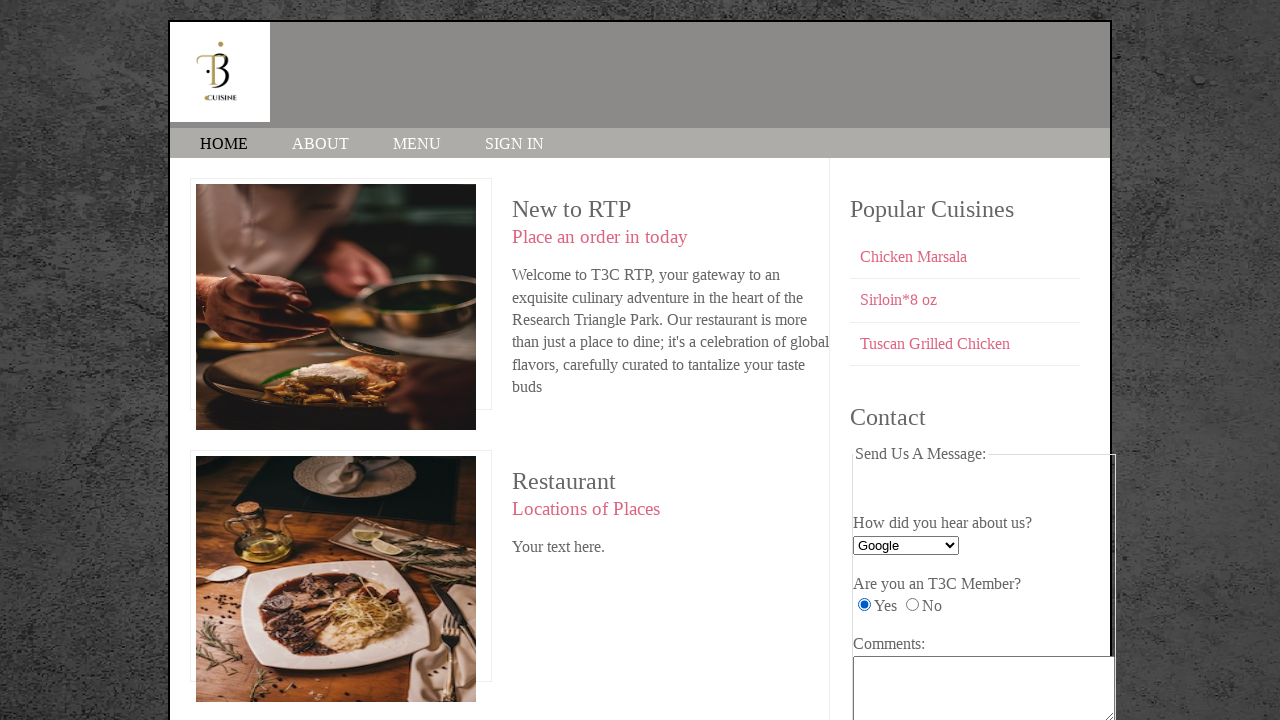

Verified that the 'Yes' radio button is checked
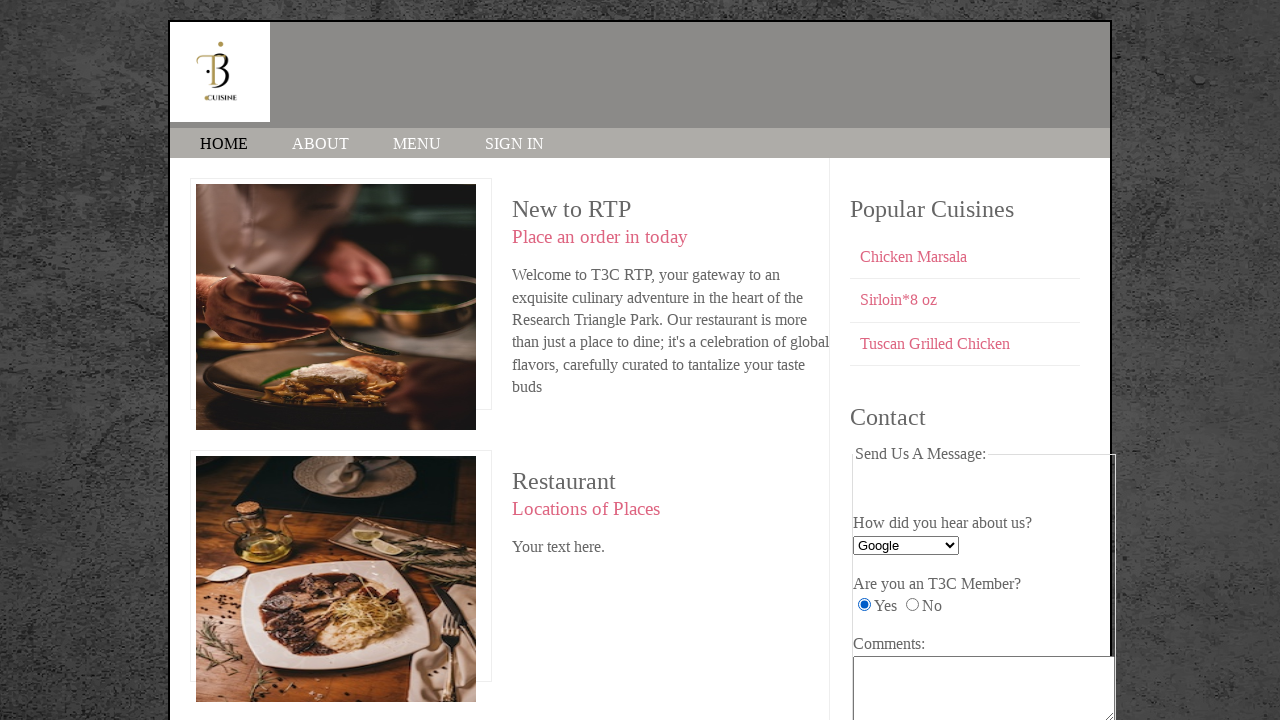

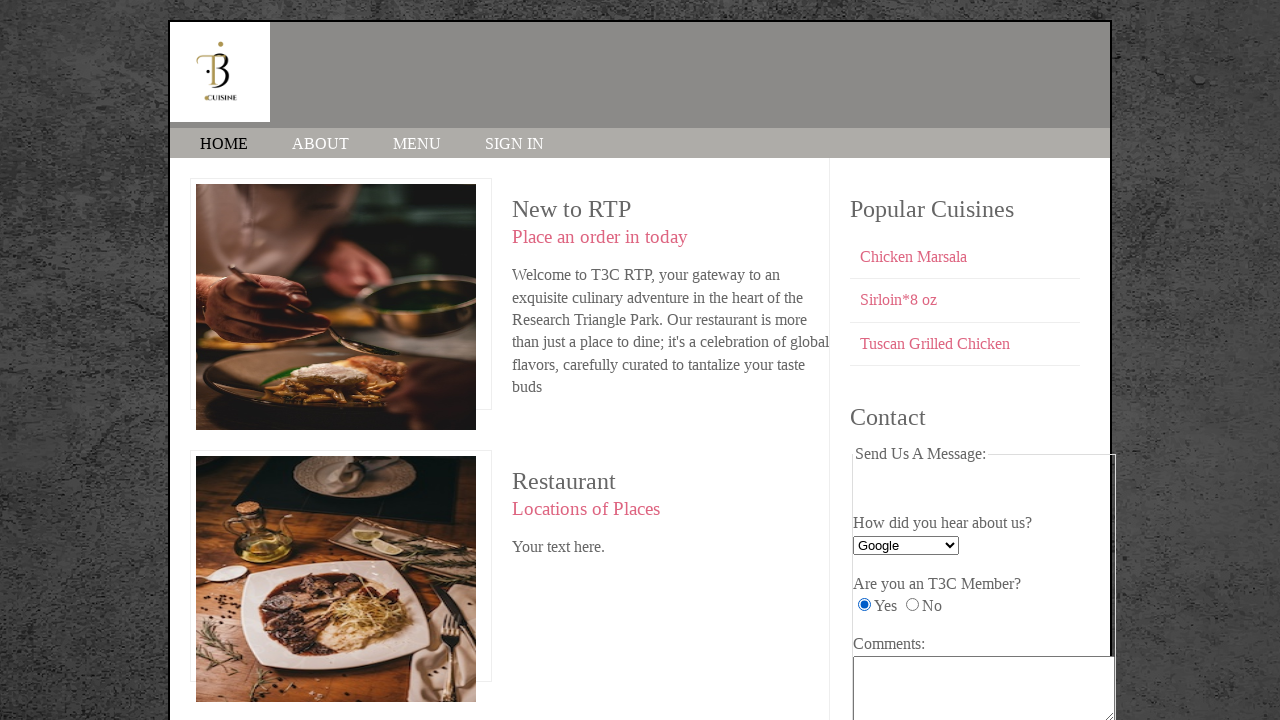